Tests navigation from the Playwright homepage to the Installation page by clicking the "Get started" link and verifying the Installation heading appears

Starting URL: https://playwright.dev/

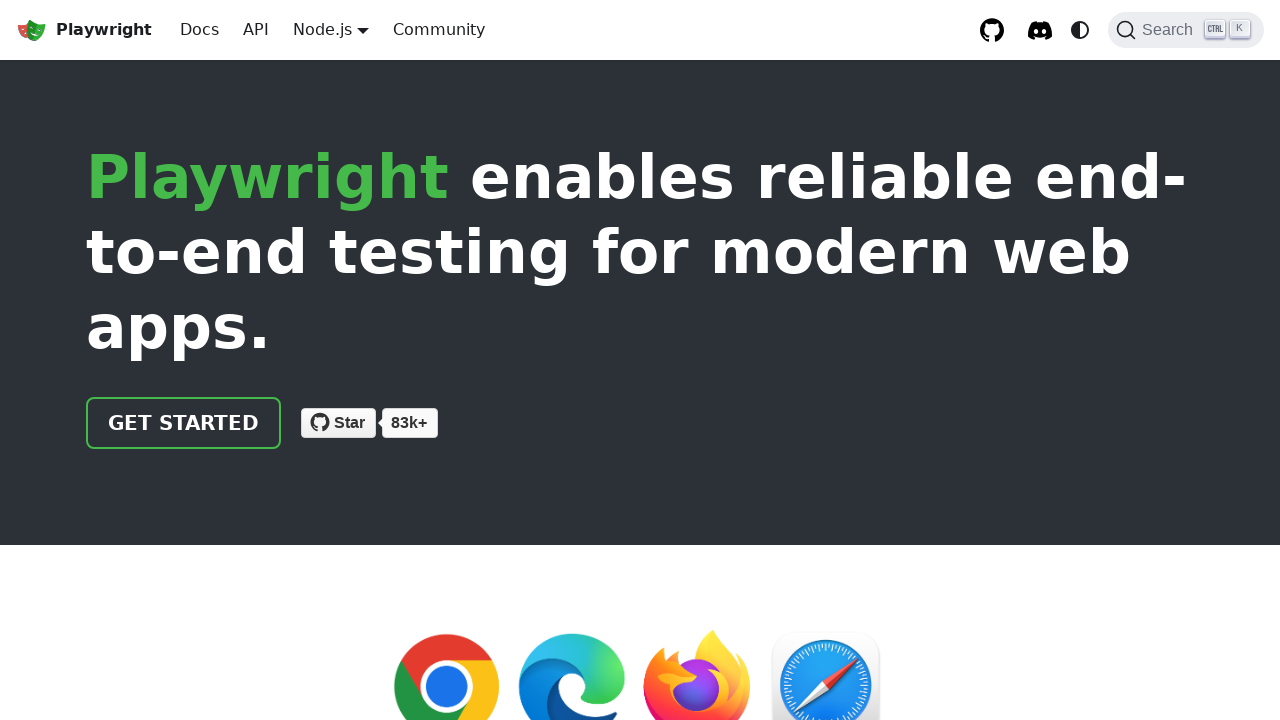

Clicked 'Get started' link on Playwright homepage at (184, 423) on internal:role=link[name="Get started"i]
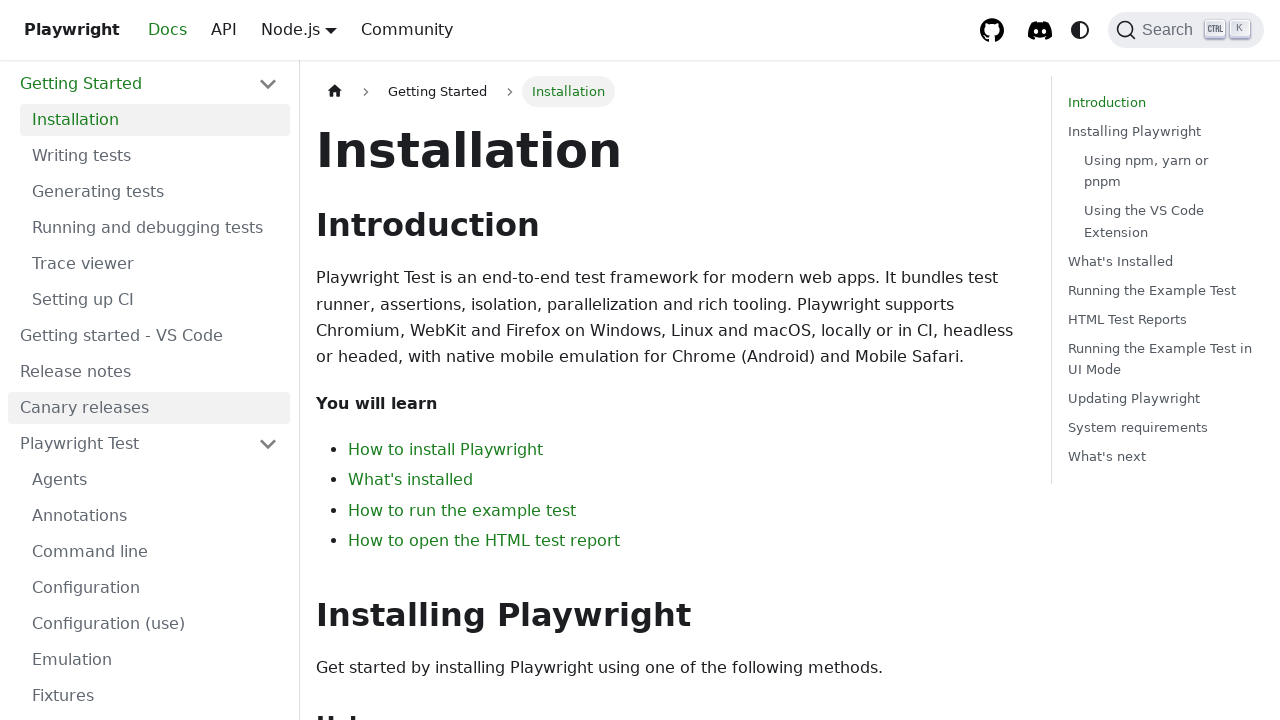

Installation heading appeared on the page
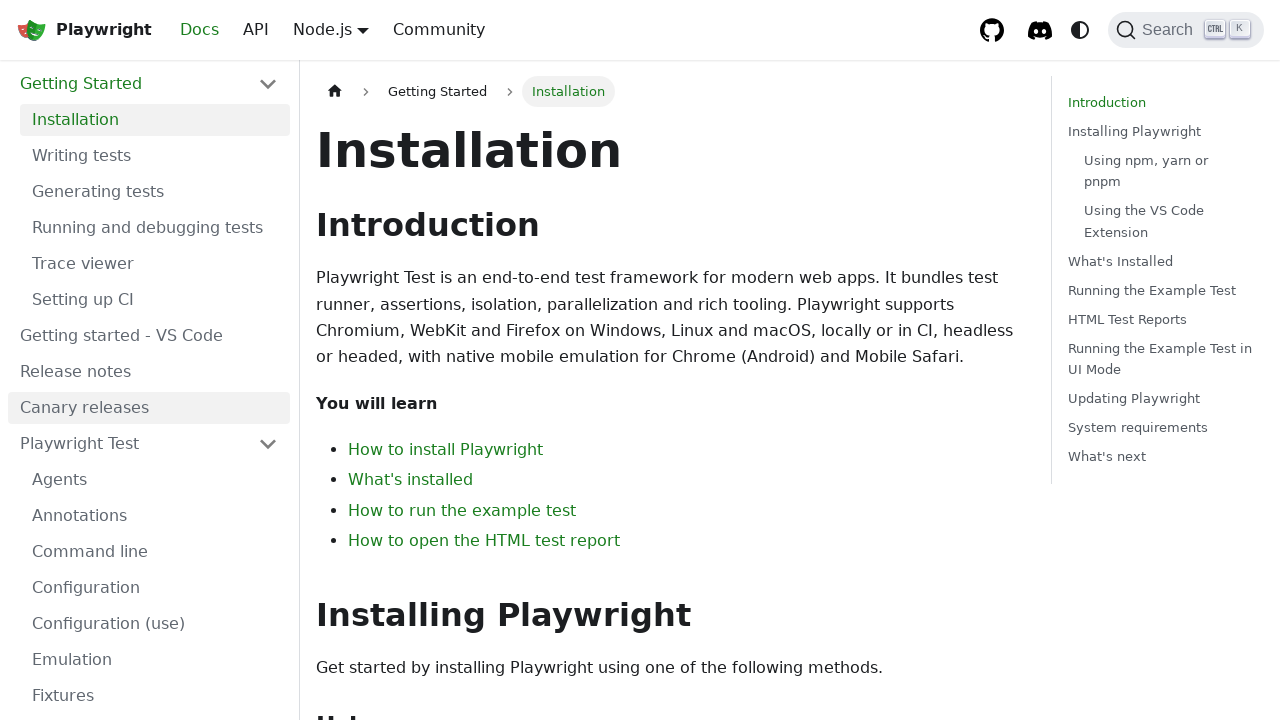

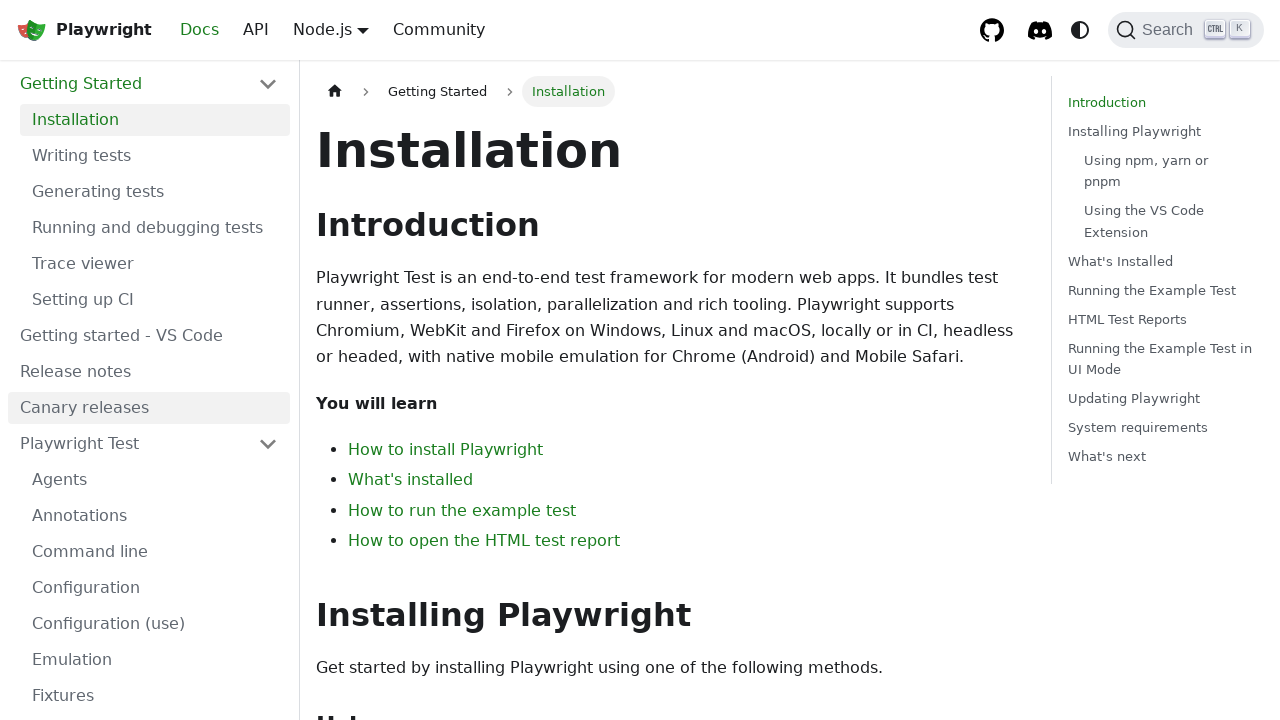